Navigates to Flipkart shopping site homepage

Starting URL: https://www.flipkart.com/

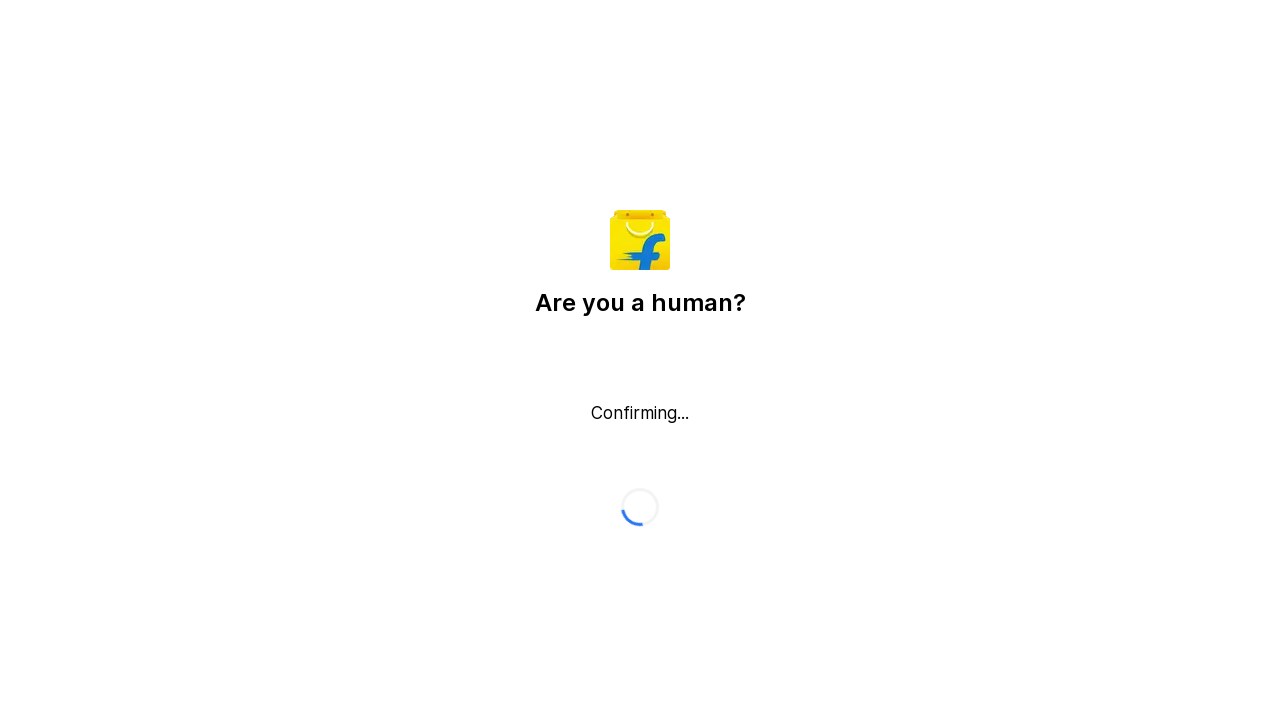

Navigated to Flipkart shopping site homepage
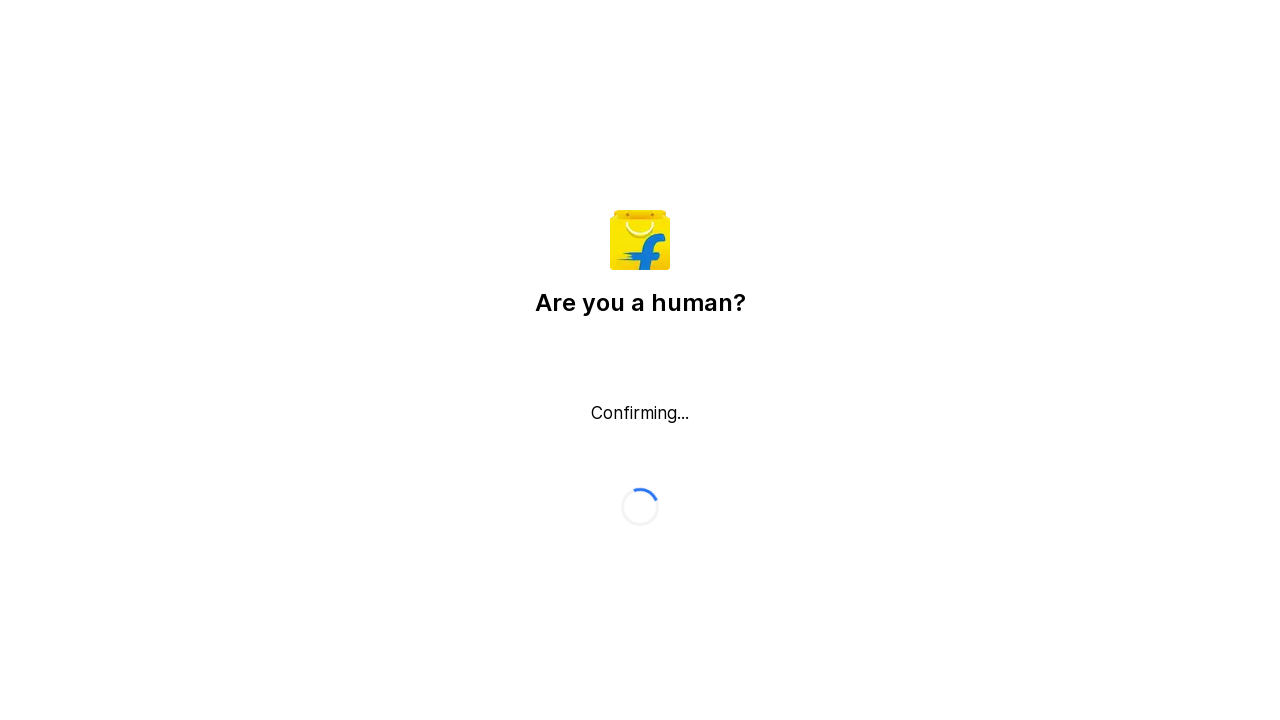

Flipkart homepage fully loaded
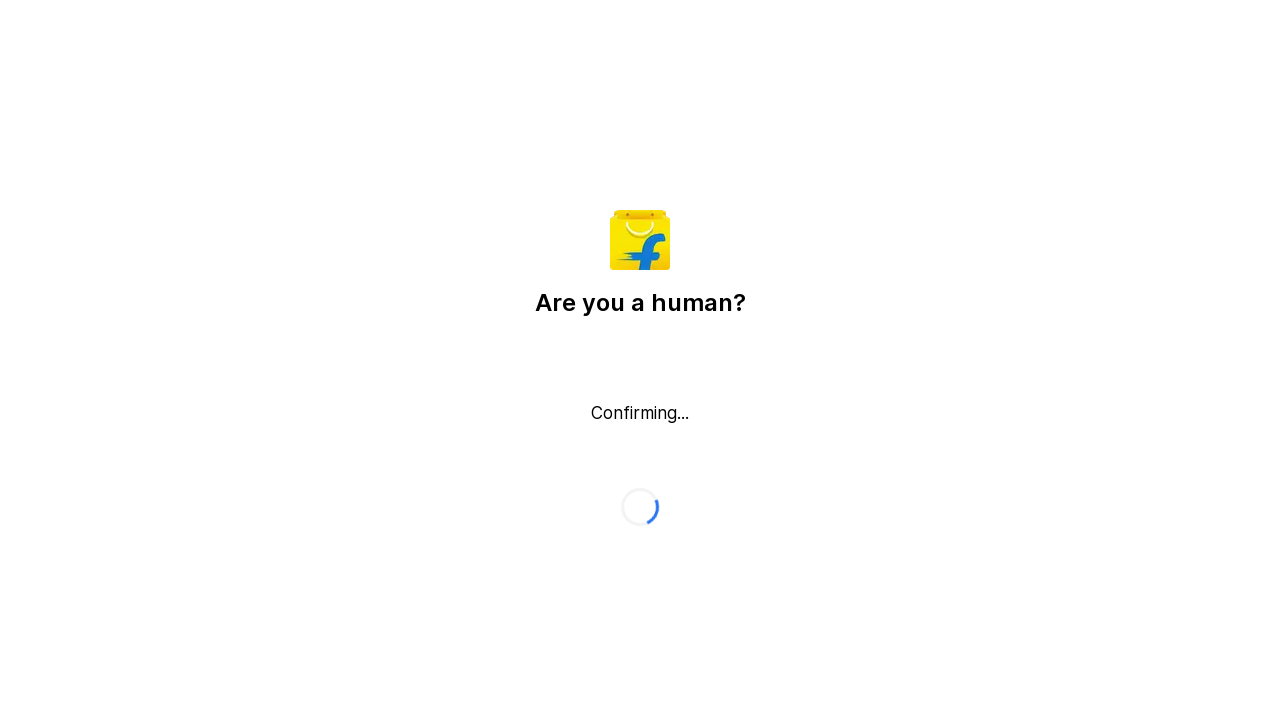

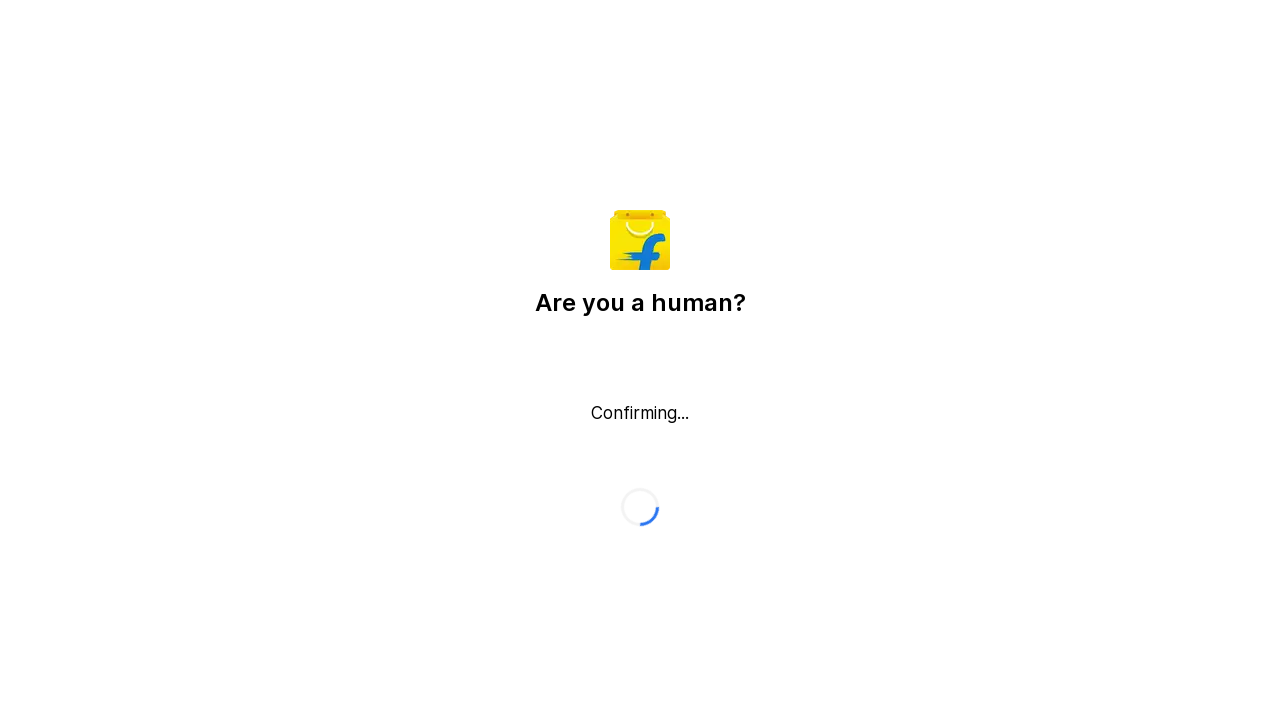